Tests that the toggle all checkbox updates its state when individual items are completed or cleared.

Starting URL: https://demo.playwright.dev/todomvc

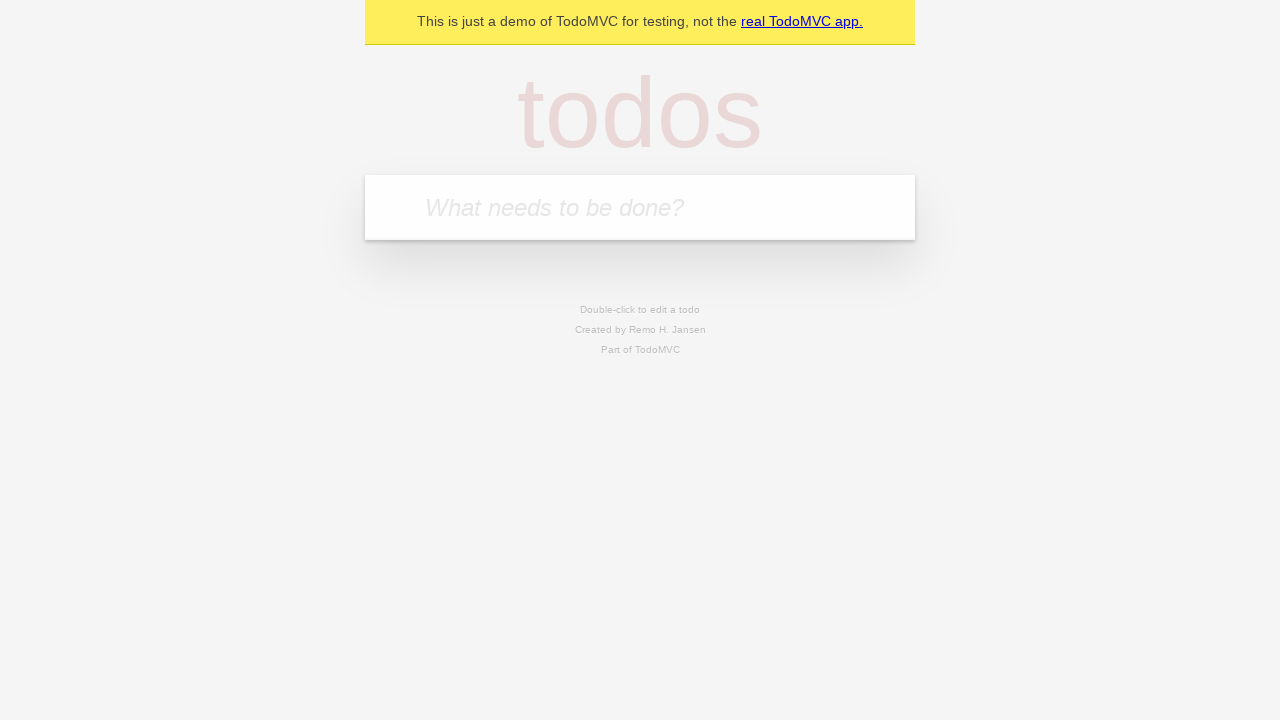

Filled todo input with 'buy some cheese' on internal:attr=[placeholder="What needs to be done?"i]
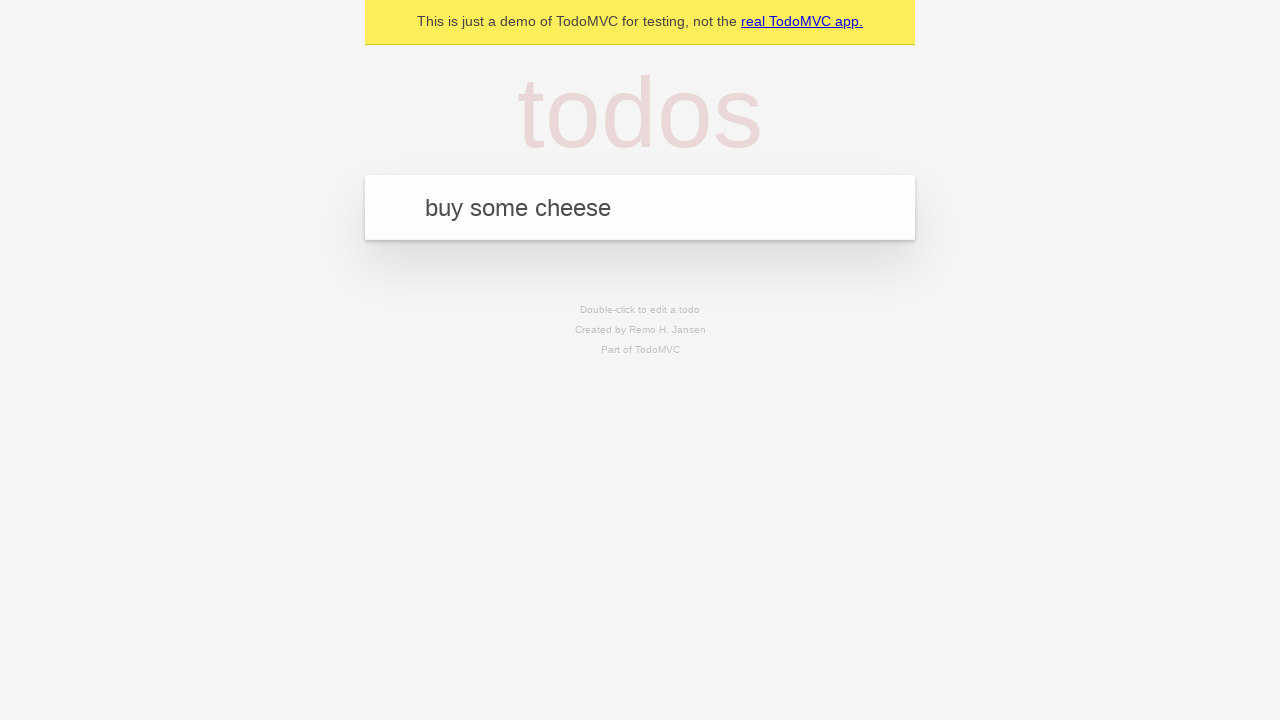

Pressed Enter to add first todo on internal:attr=[placeholder="What needs to be done?"i]
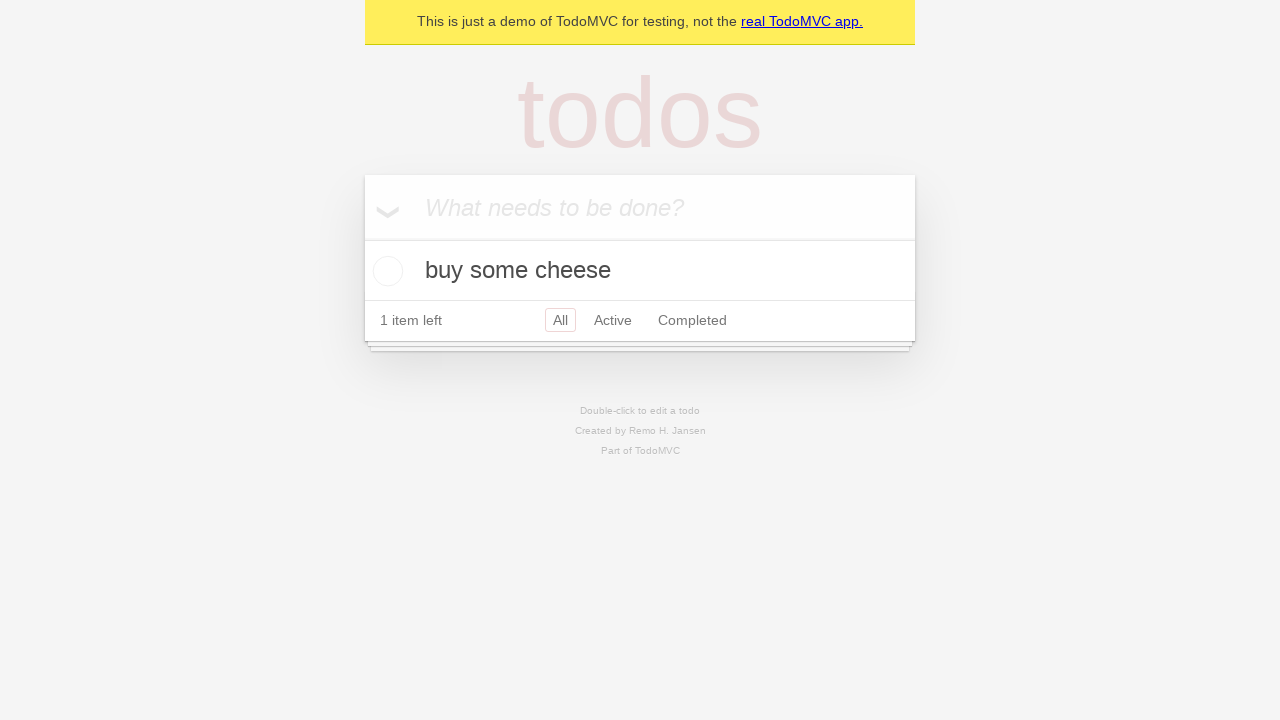

Filled todo input with 'feed the cat' on internal:attr=[placeholder="What needs to be done?"i]
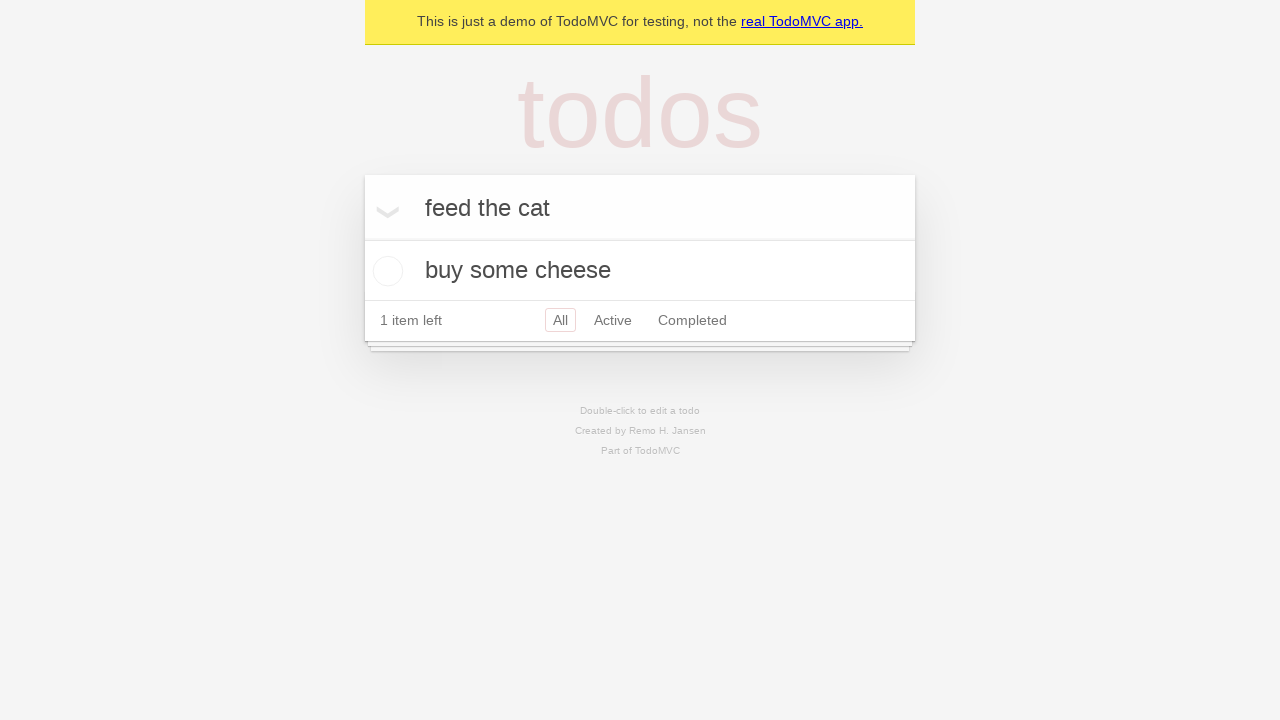

Pressed Enter to add second todo on internal:attr=[placeholder="What needs to be done?"i]
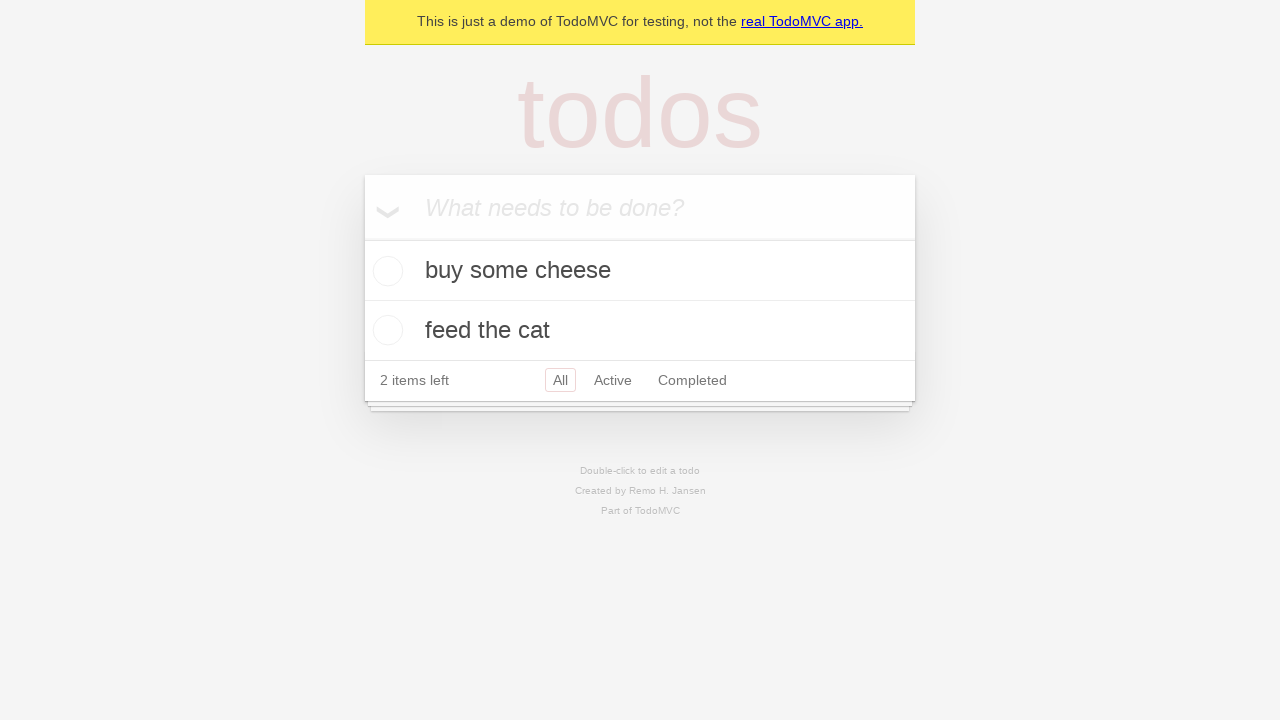

Filled todo input with 'book a doctors appointment' on internal:attr=[placeholder="What needs to be done?"i]
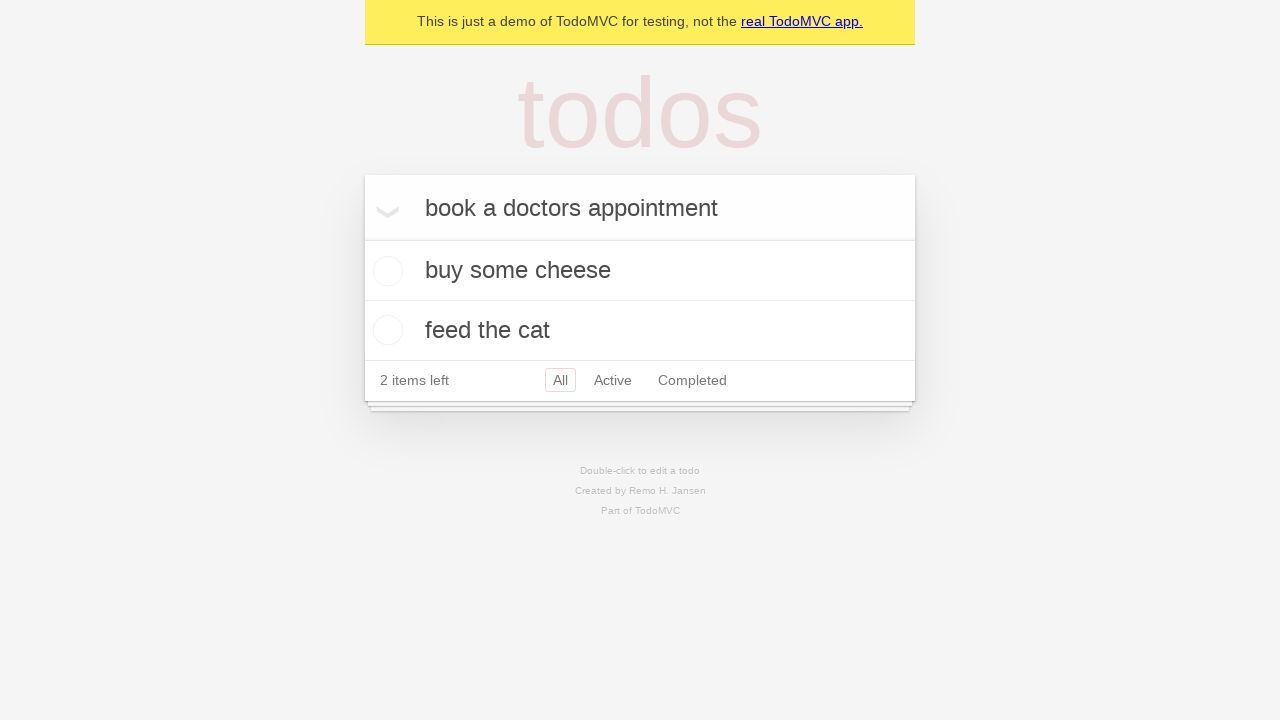

Pressed Enter to add third todo on internal:attr=[placeholder="What needs to be done?"i]
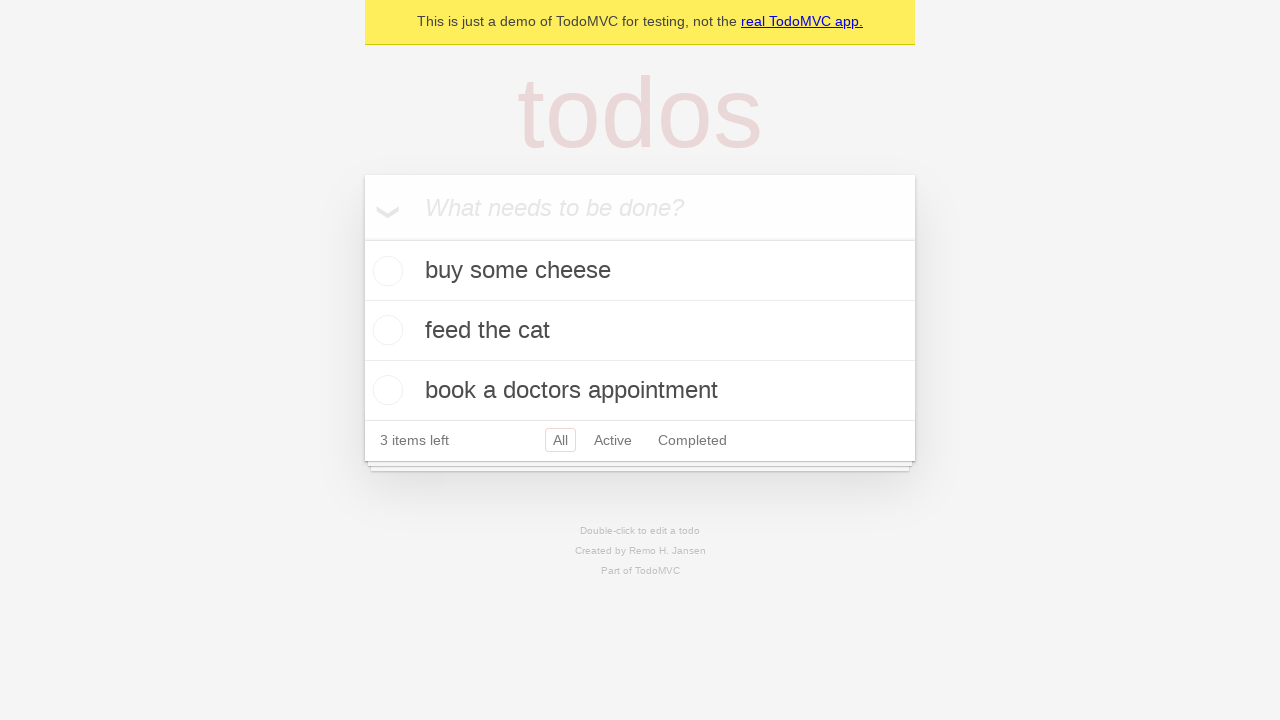

Clicked toggle all checkbox to mark all todos as complete at (362, 238) on internal:label="Mark all as complete"i
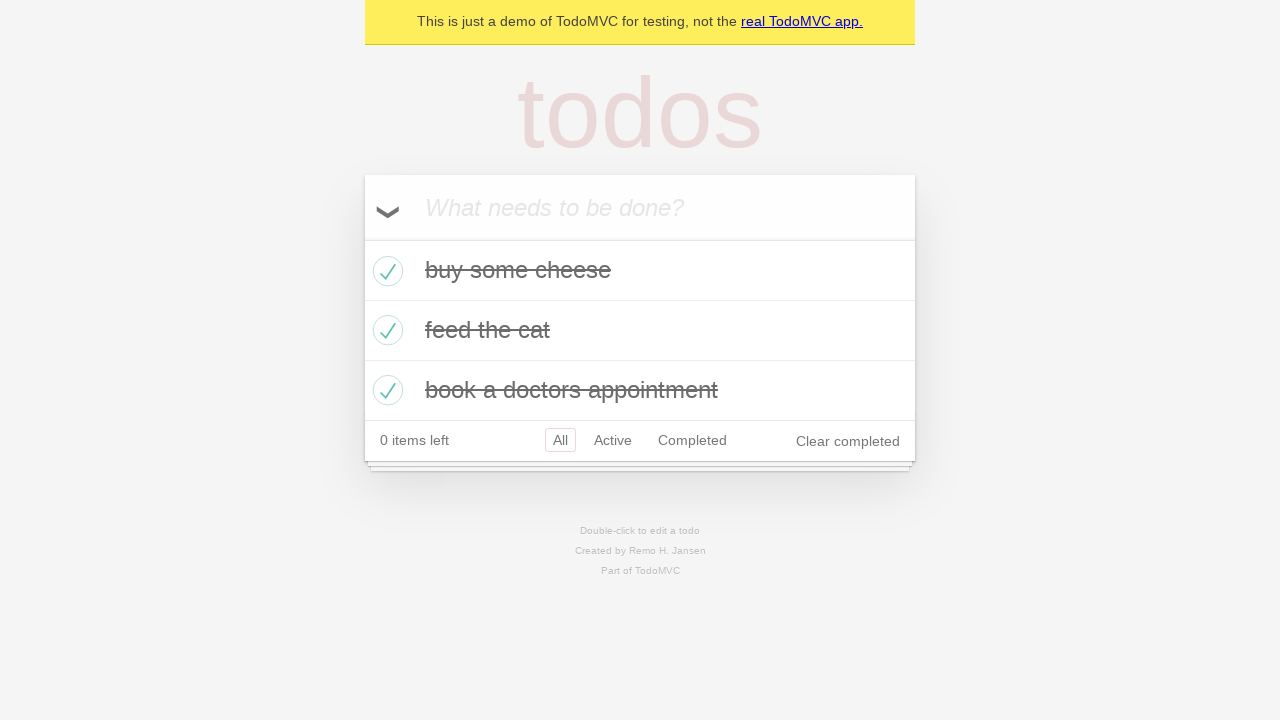

Unchecked the first todo item at (385, 271) on internal:testid=[data-testid="todo-item"s] >> nth=0 >> internal:role=checkbox
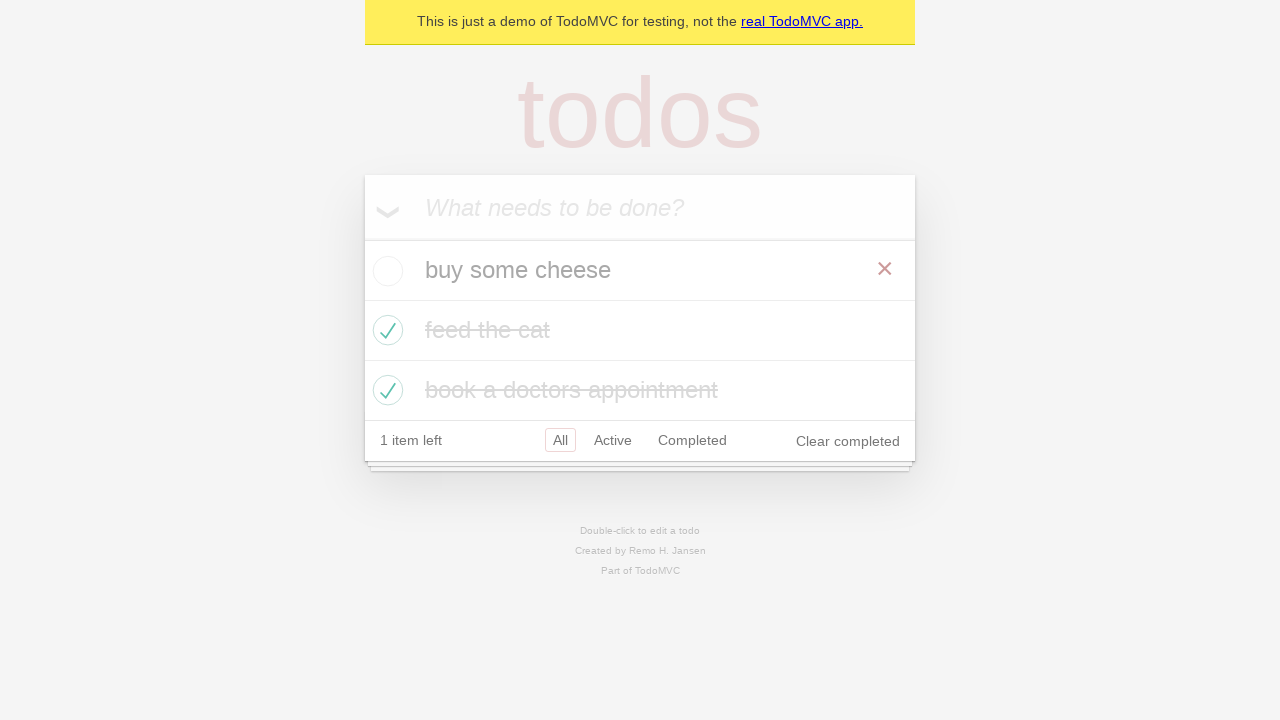

Checked the first todo item again at (385, 271) on internal:testid=[data-testid="todo-item"s] >> nth=0 >> internal:role=checkbox
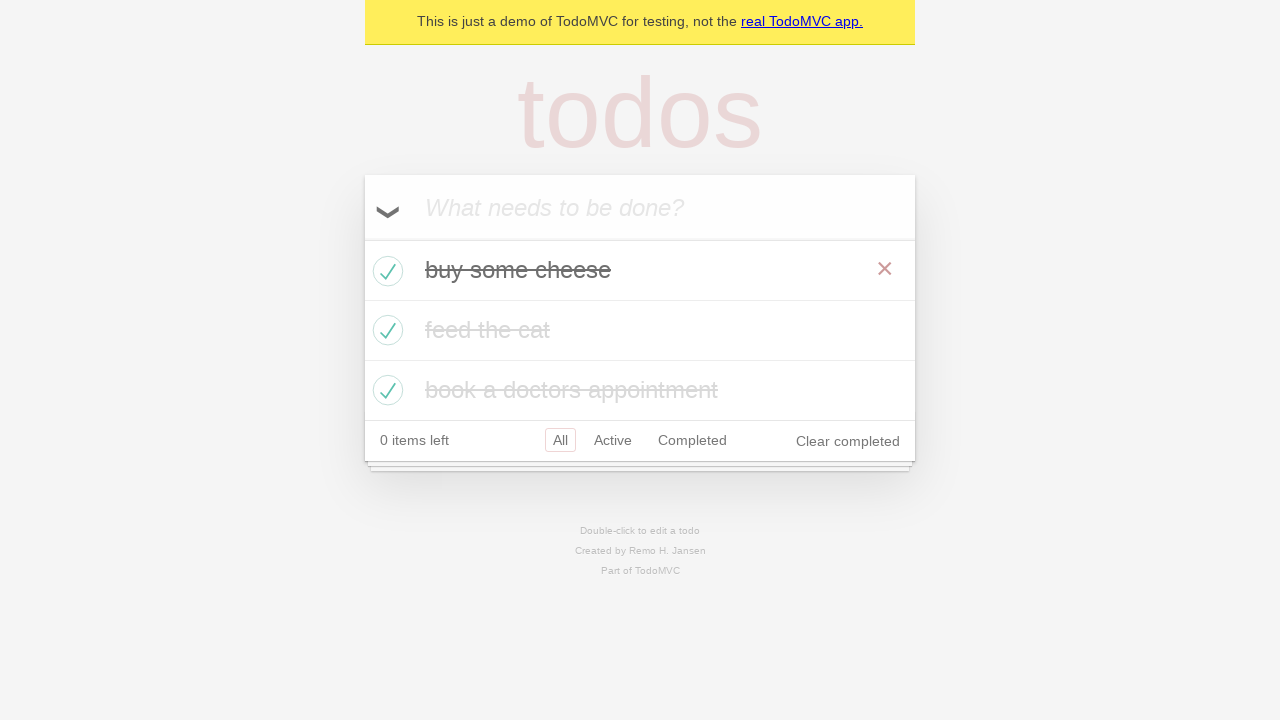

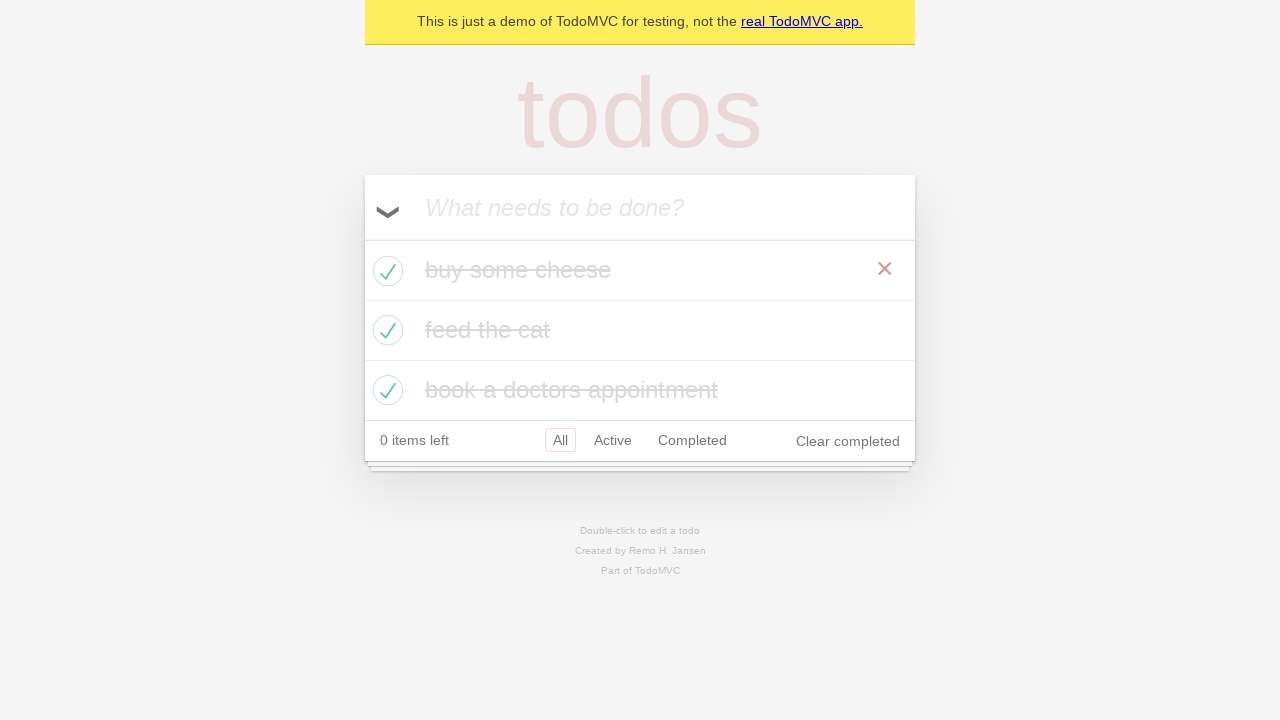